Tests product search functionality by searching for "phone", verifying search results are found, clicking the first product, and verifying the product name contains "phone"

Starting URL: https://www.testotomasyonu.com

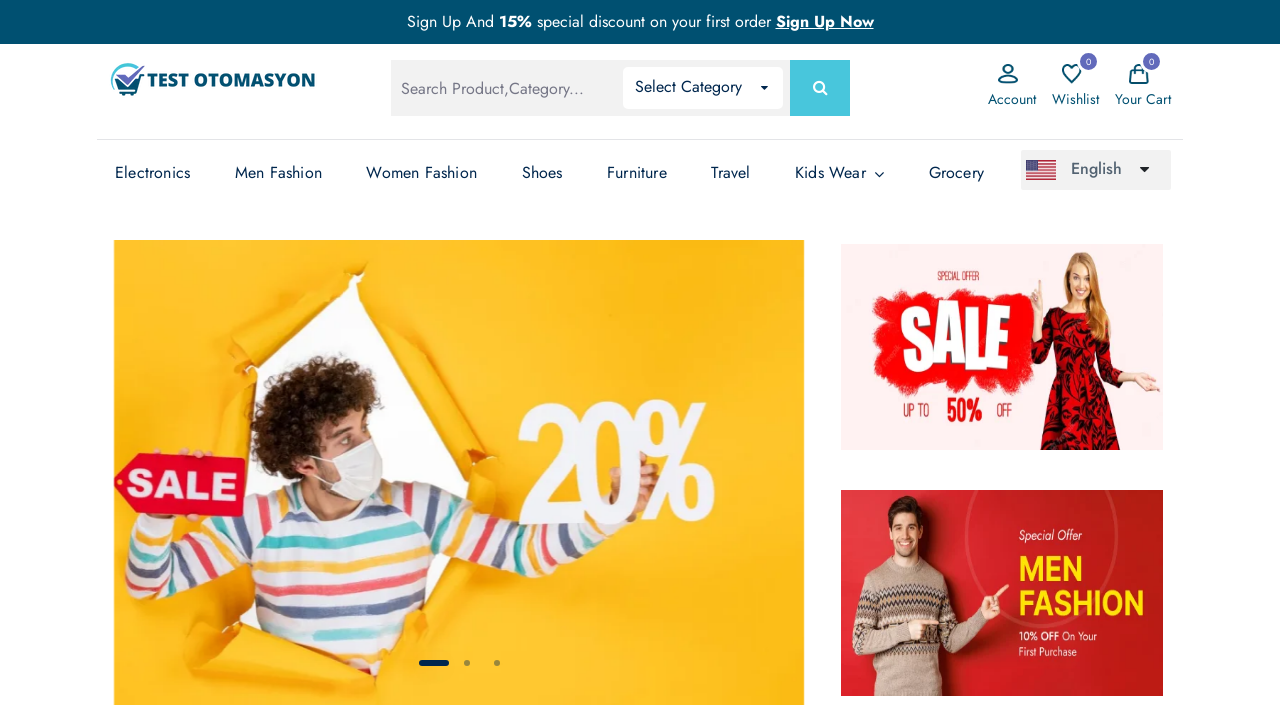

Verified URL contains 'testotomasyonu'
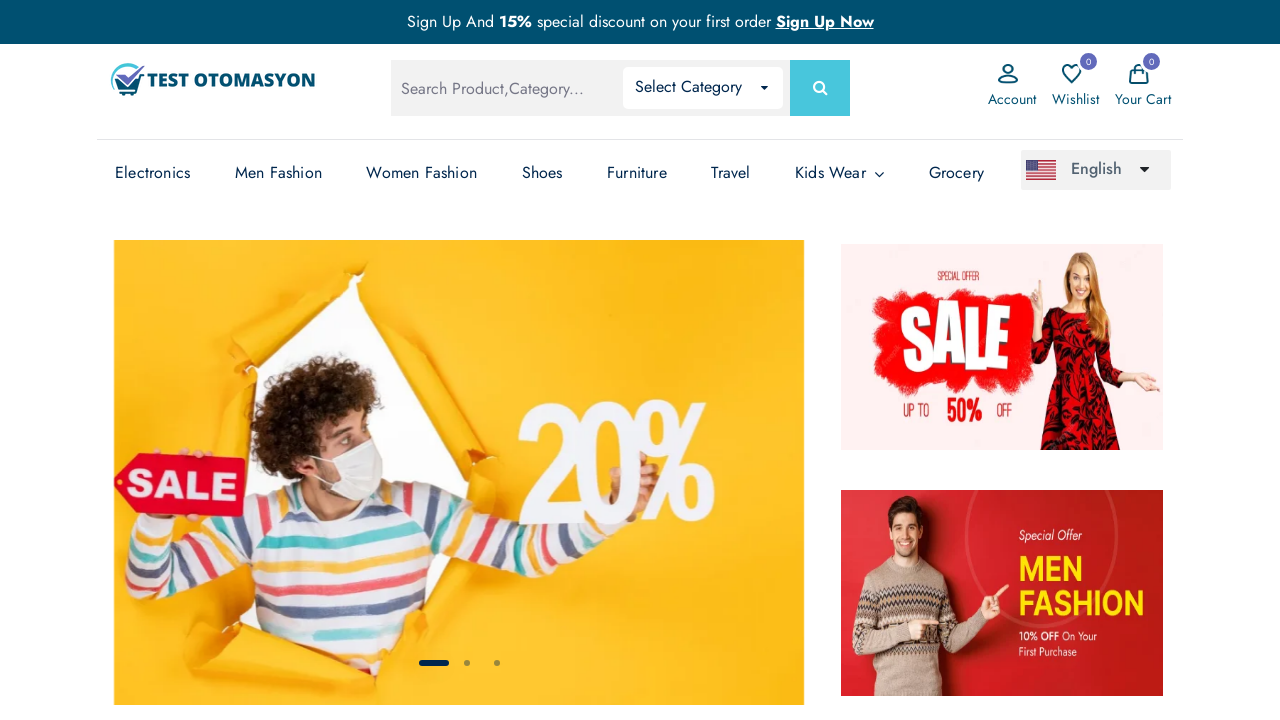

Filled search box with 'phone' on #global-search
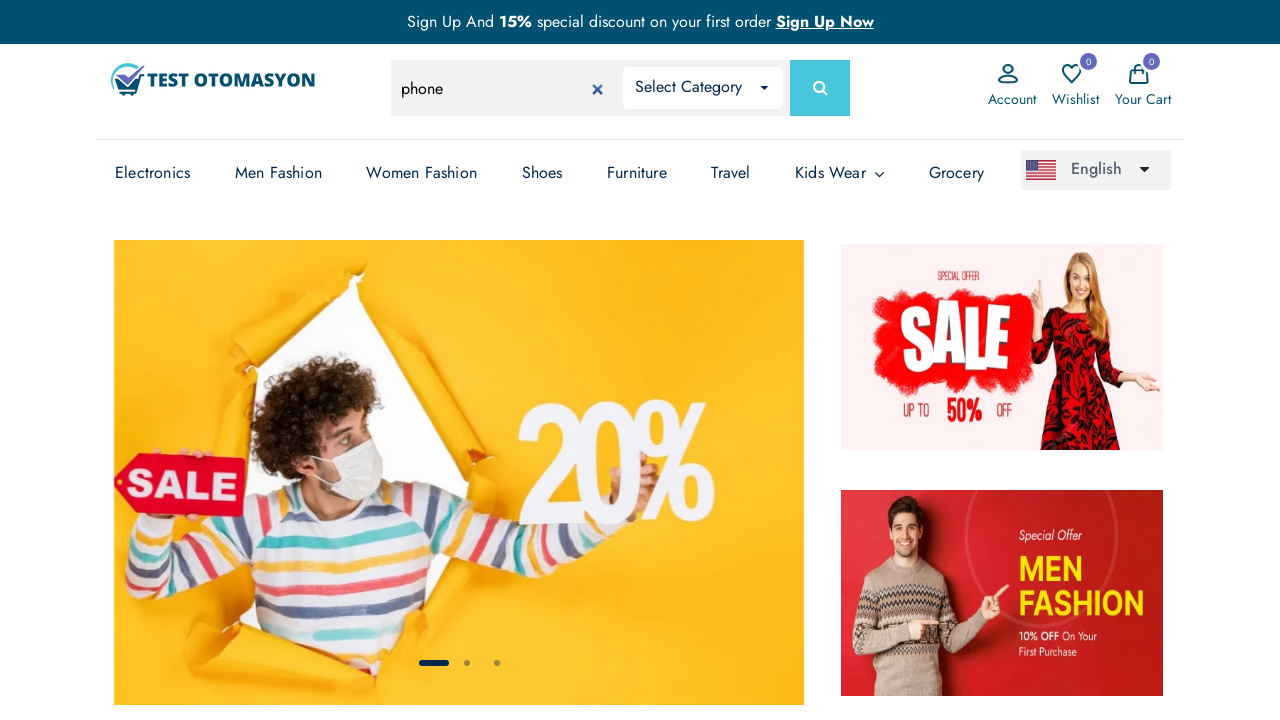

Pressed Enter to submit search for 'phone' on #global-search
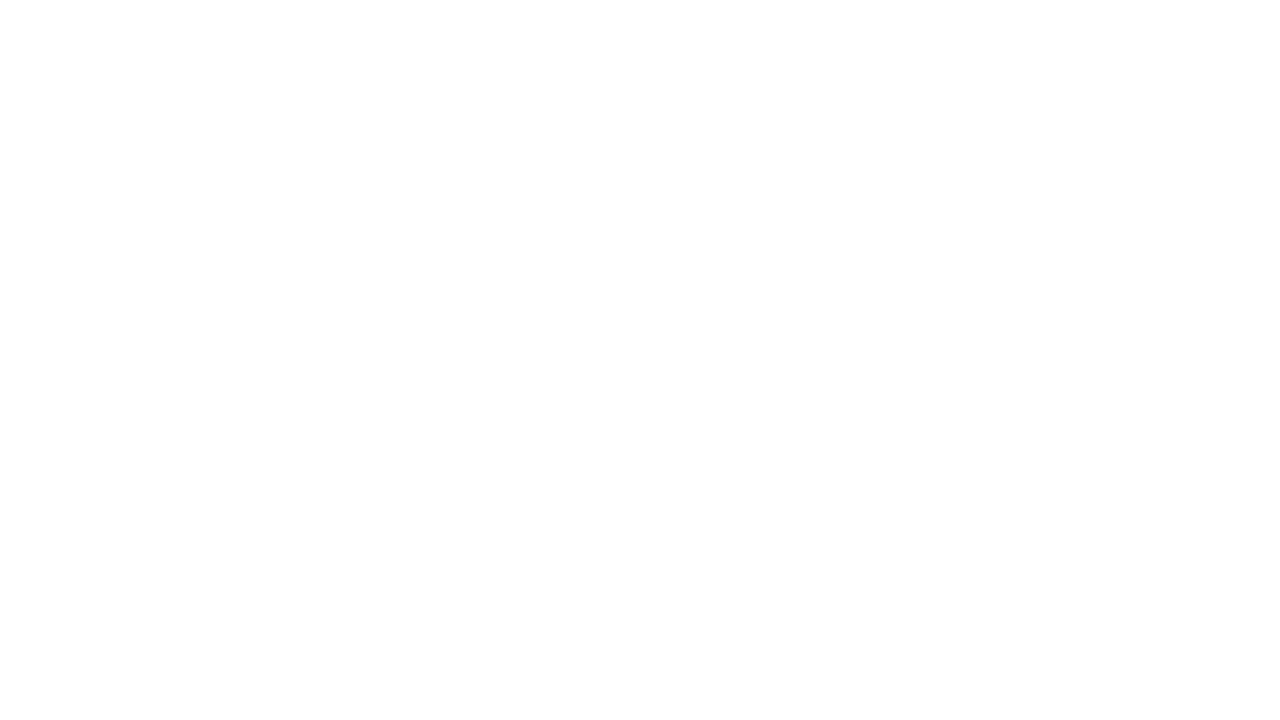

Waited for search results to load
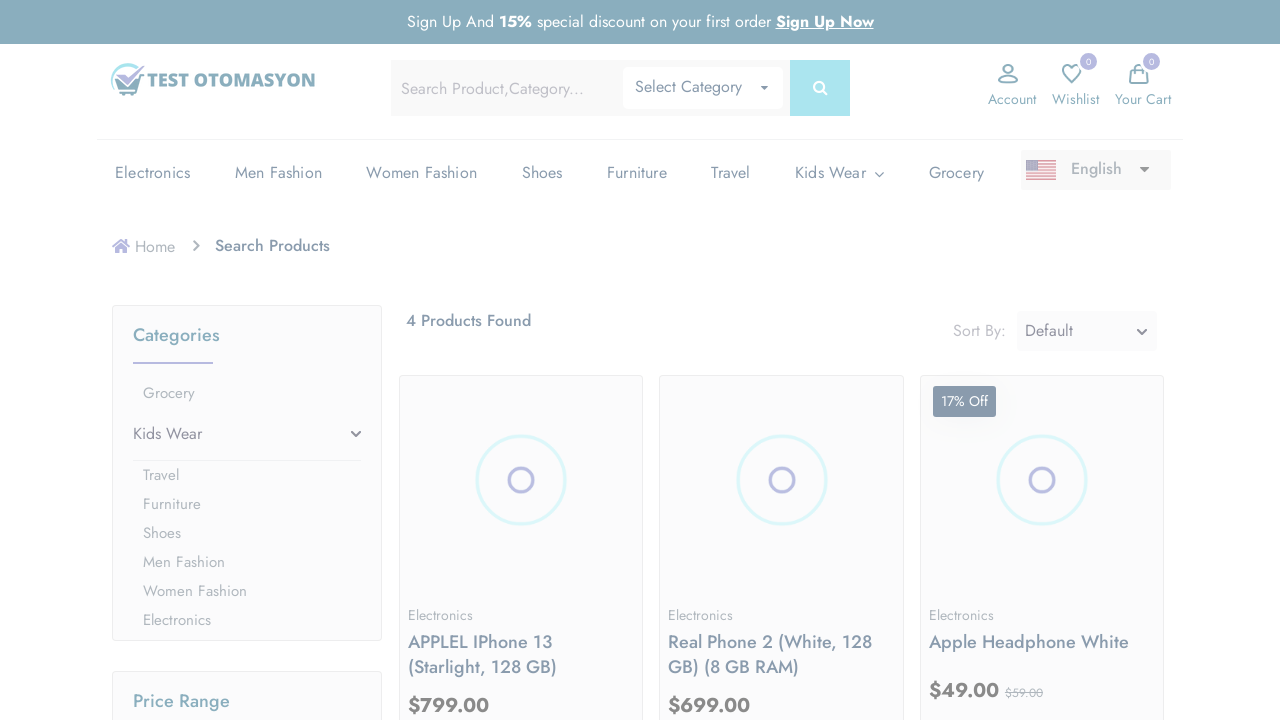

Found 4 products in search results
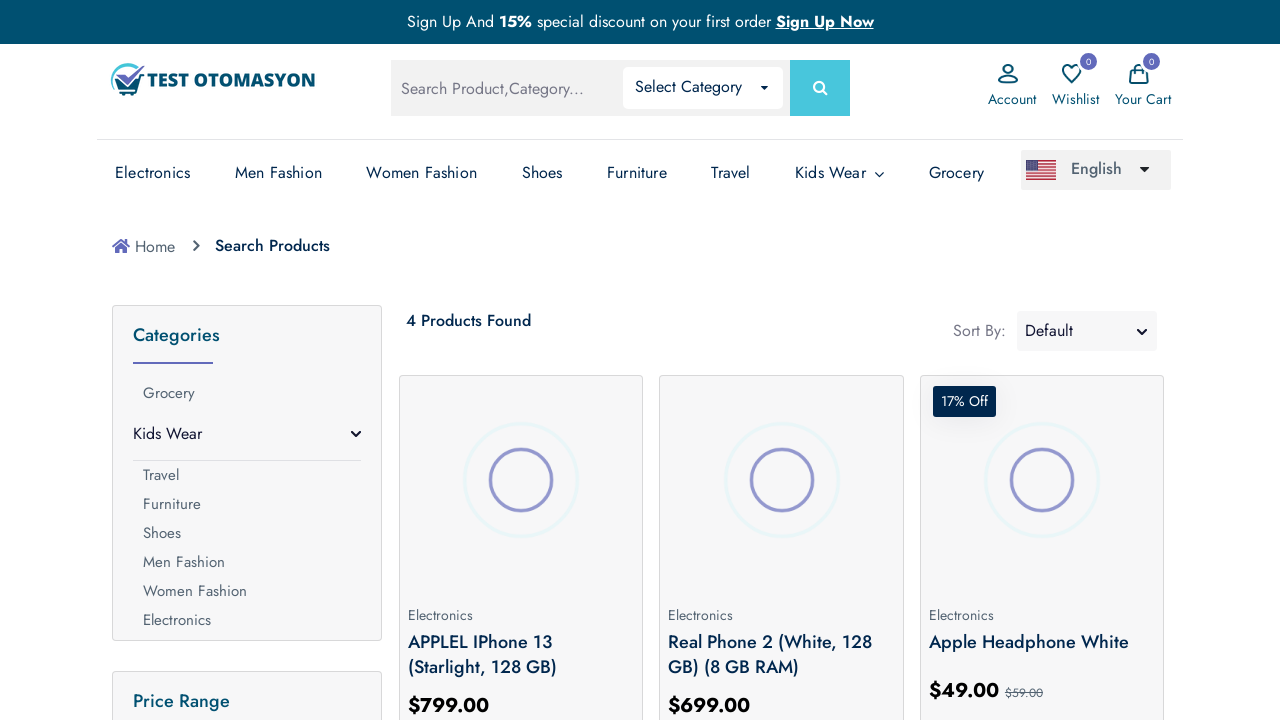

Verified that search returned at least one product
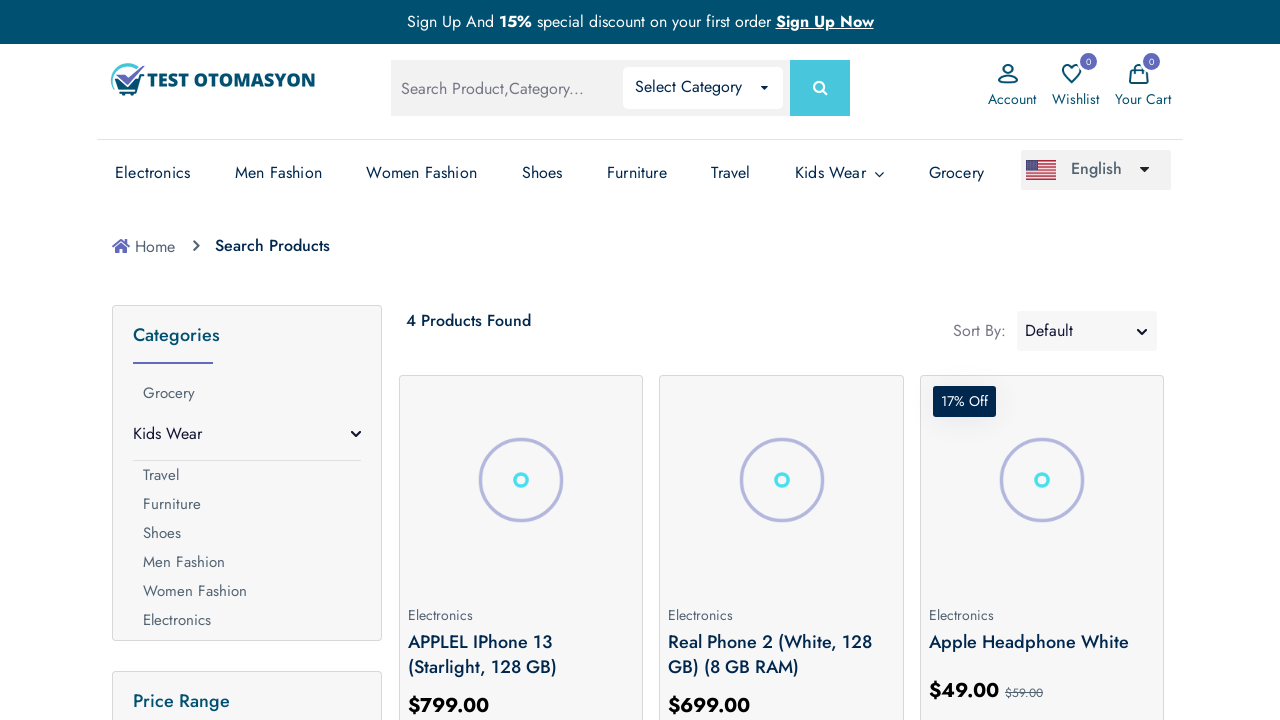

Clicked on the first product in search results at (521, 480) on (//*[@class='prod-img'])[1]
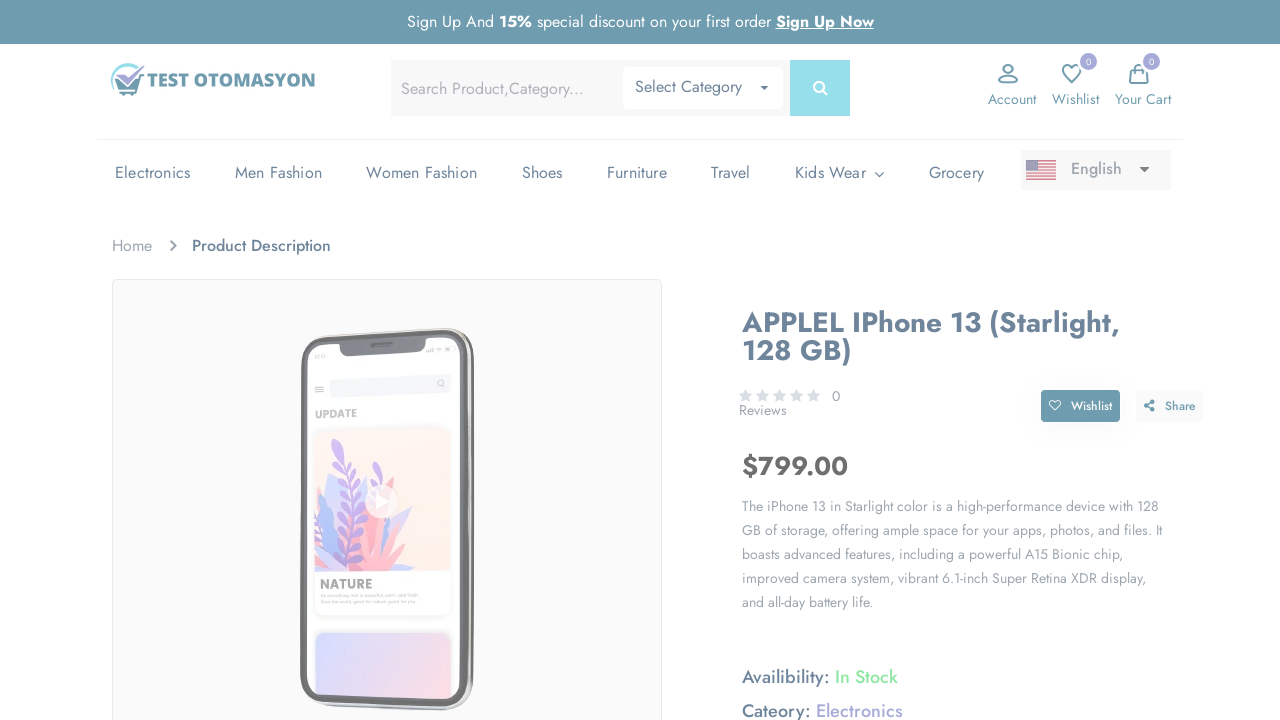

Waited for product page to load
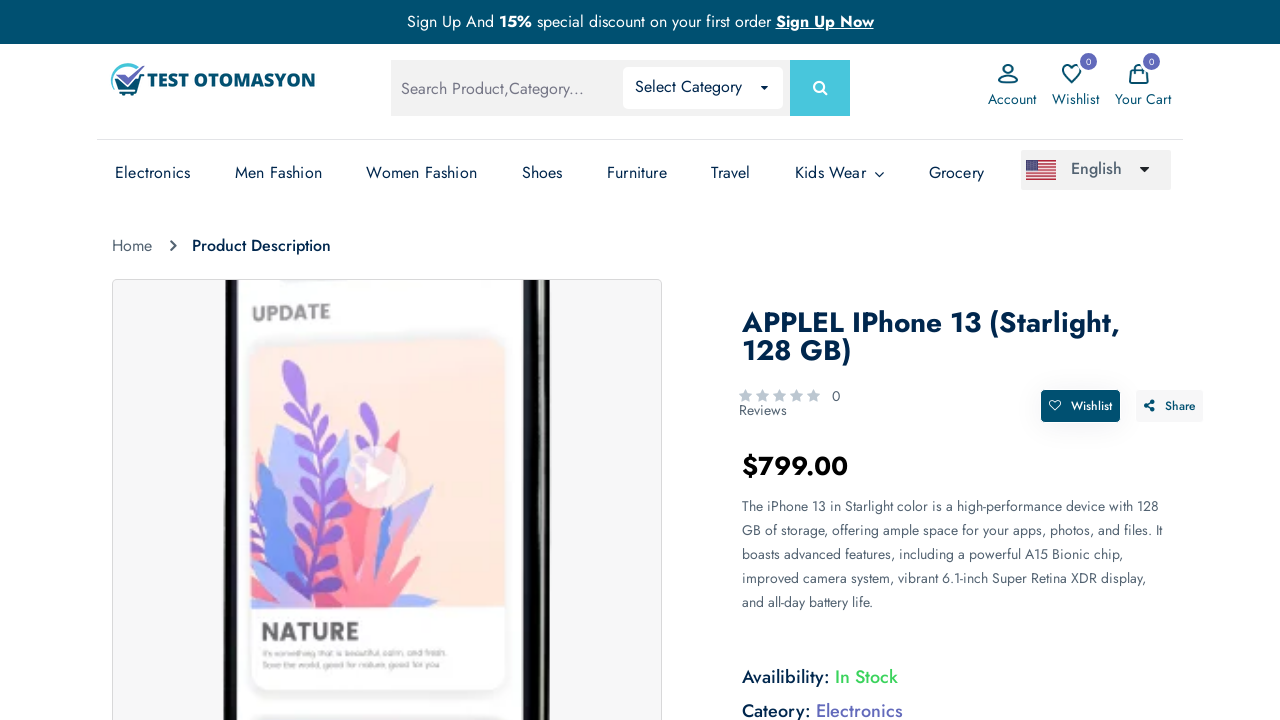

Retrieved product name: applel iphone 13 (starlight, 128 gb)
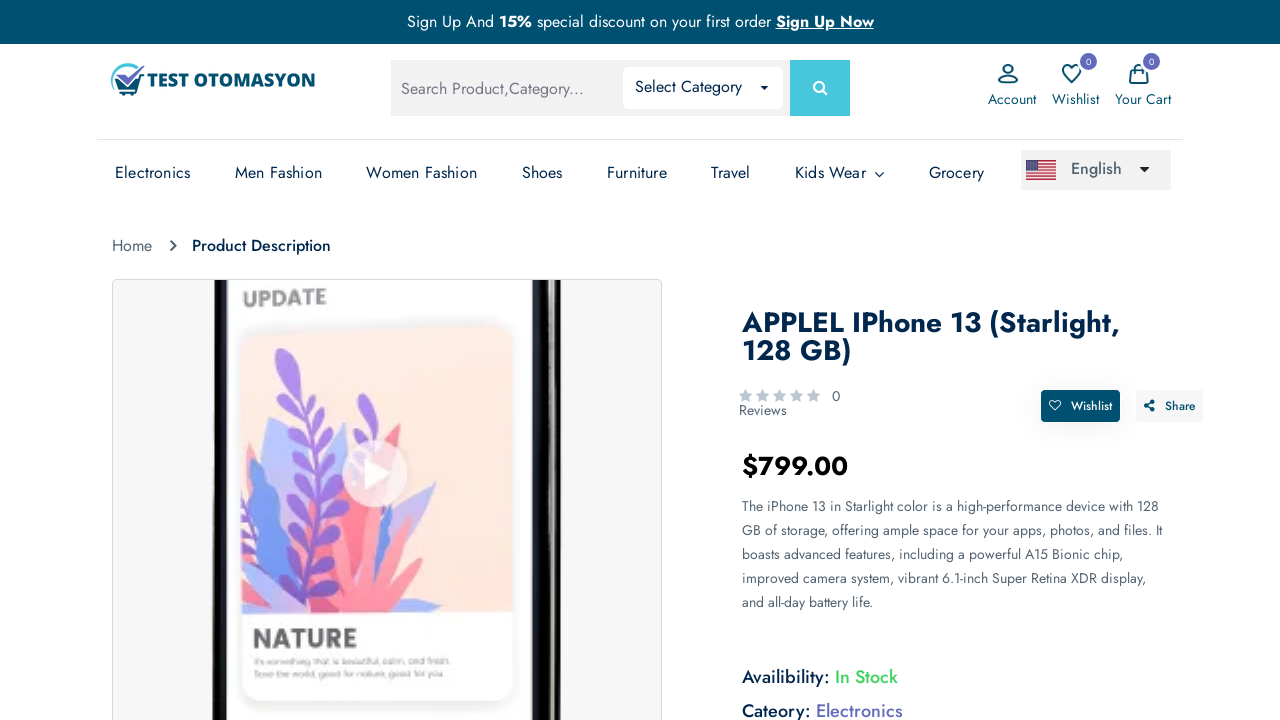

Verified product name contains 'phone'
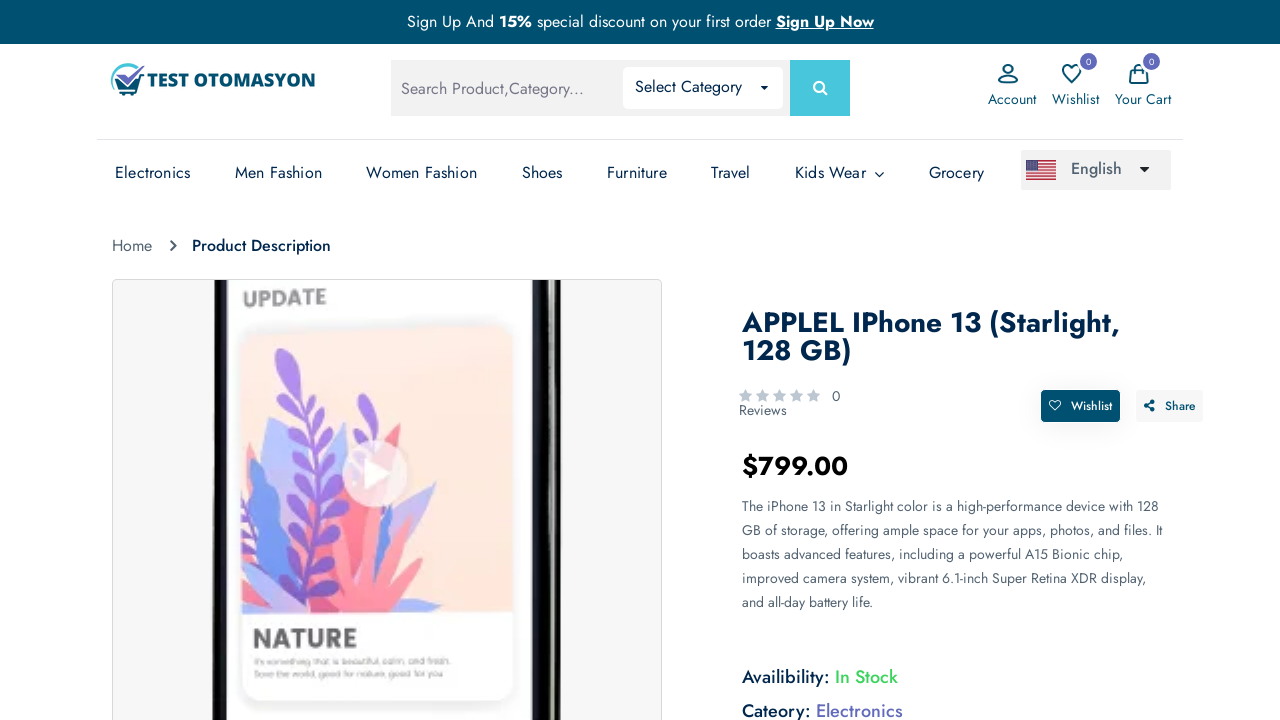

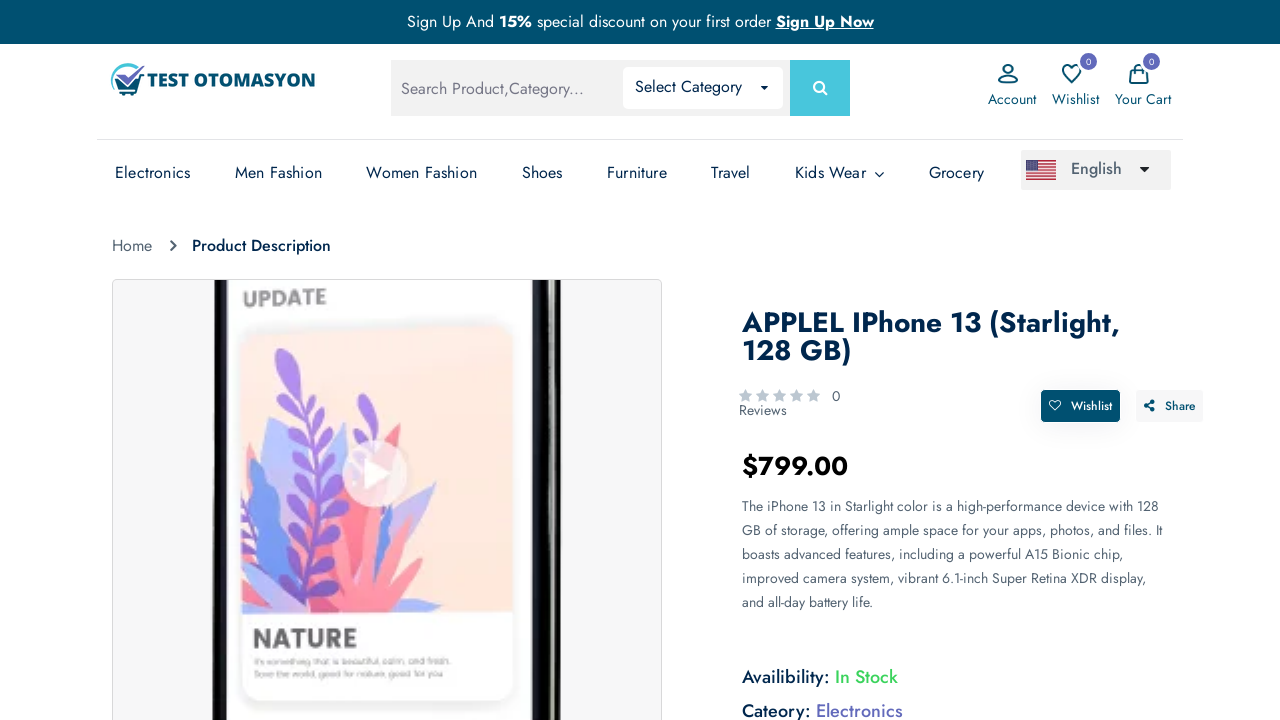